Navigates to a book catalog website, verifies pagination exists, navigates through pages of books, and visits a book detail page to verify book information is displayed.

Starting URL: https://books.toscrape.com/index.html

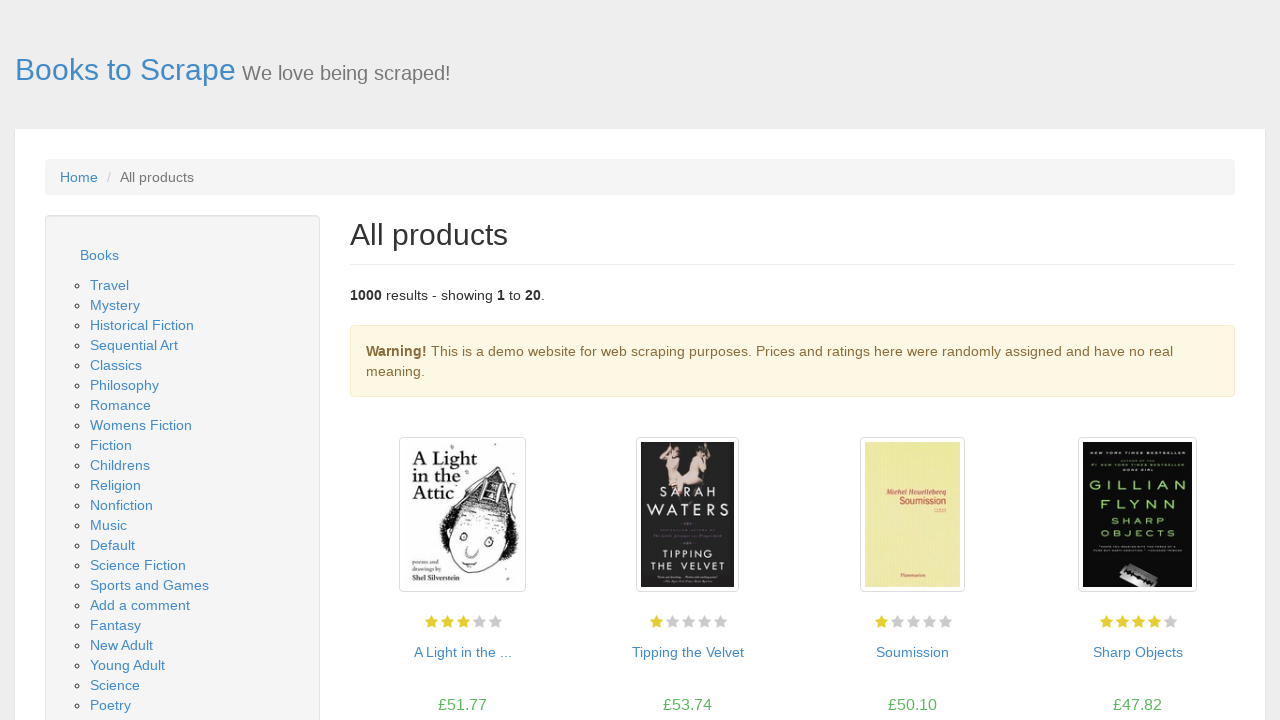

Waited for pagination info to load on the catalog page
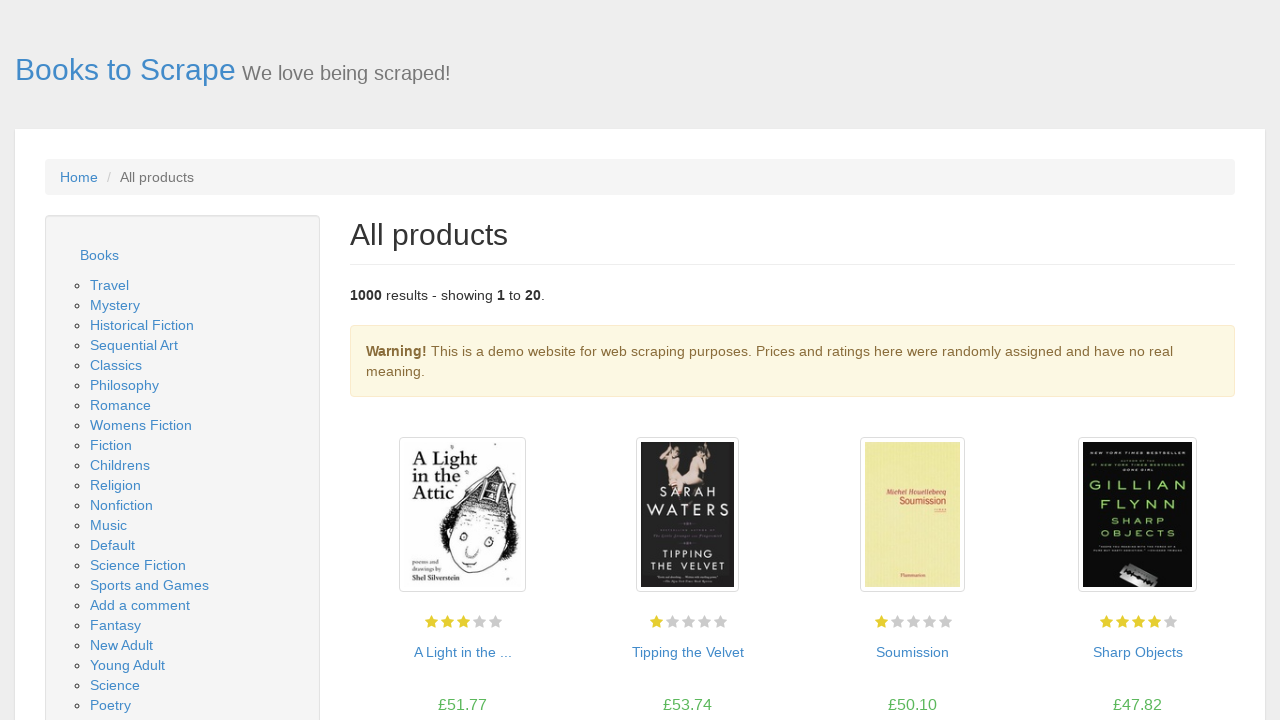

Retrieved pagination text: 
            
                Page 1 of 50
            
            
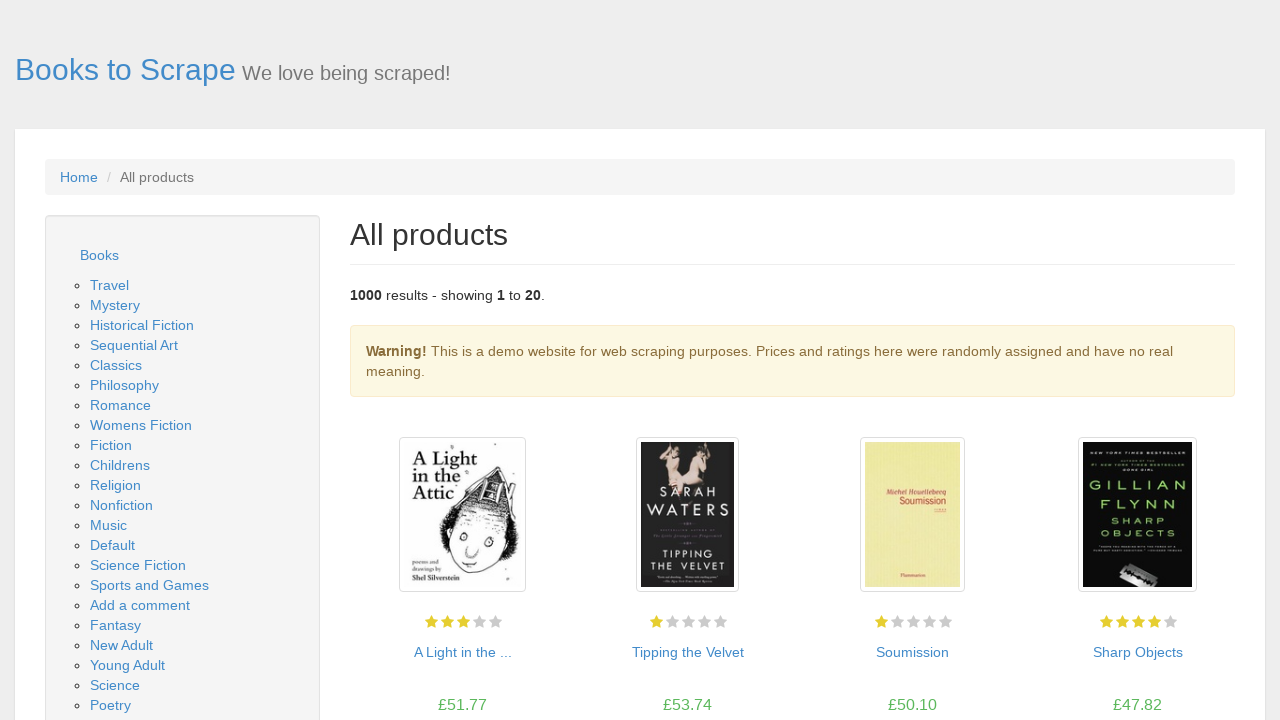

Waited for book listings to be visible on the page
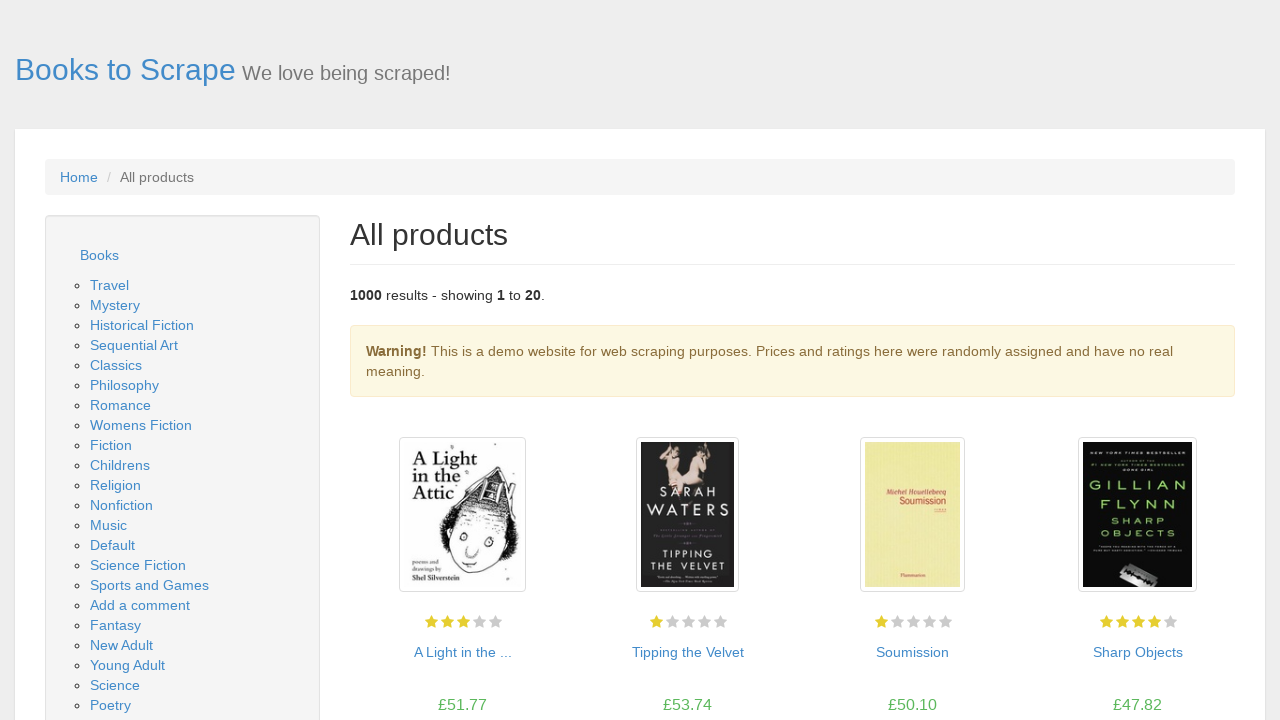

Navigated to page 2 of the book catalog
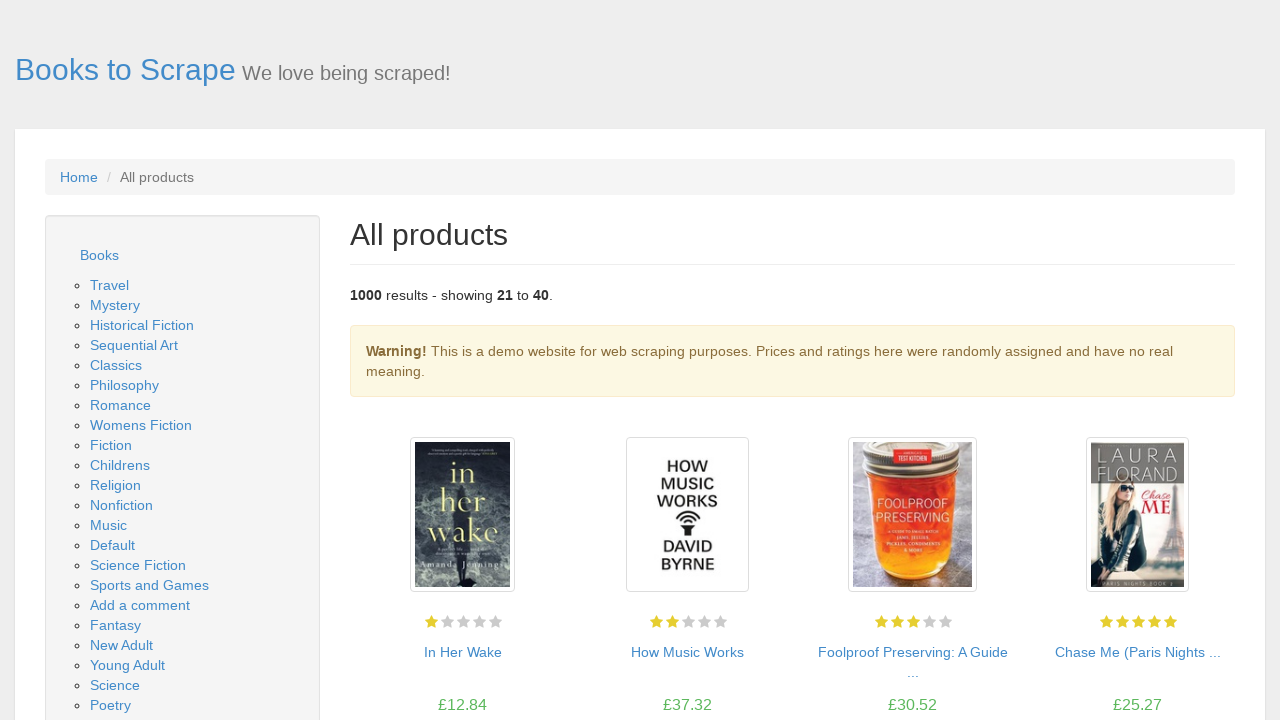

Waited for books on page 2 to load
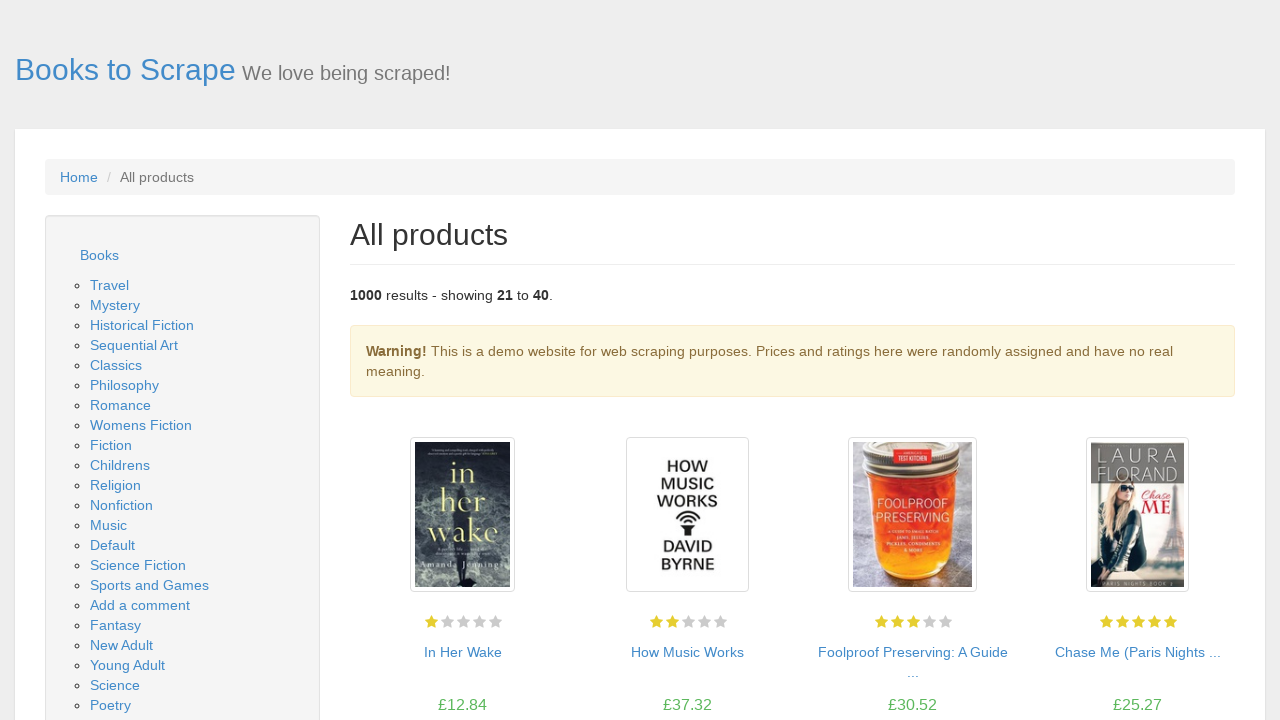

Clicked on the first book to view its details at (462, 515) on div.image_container a >> nth=0
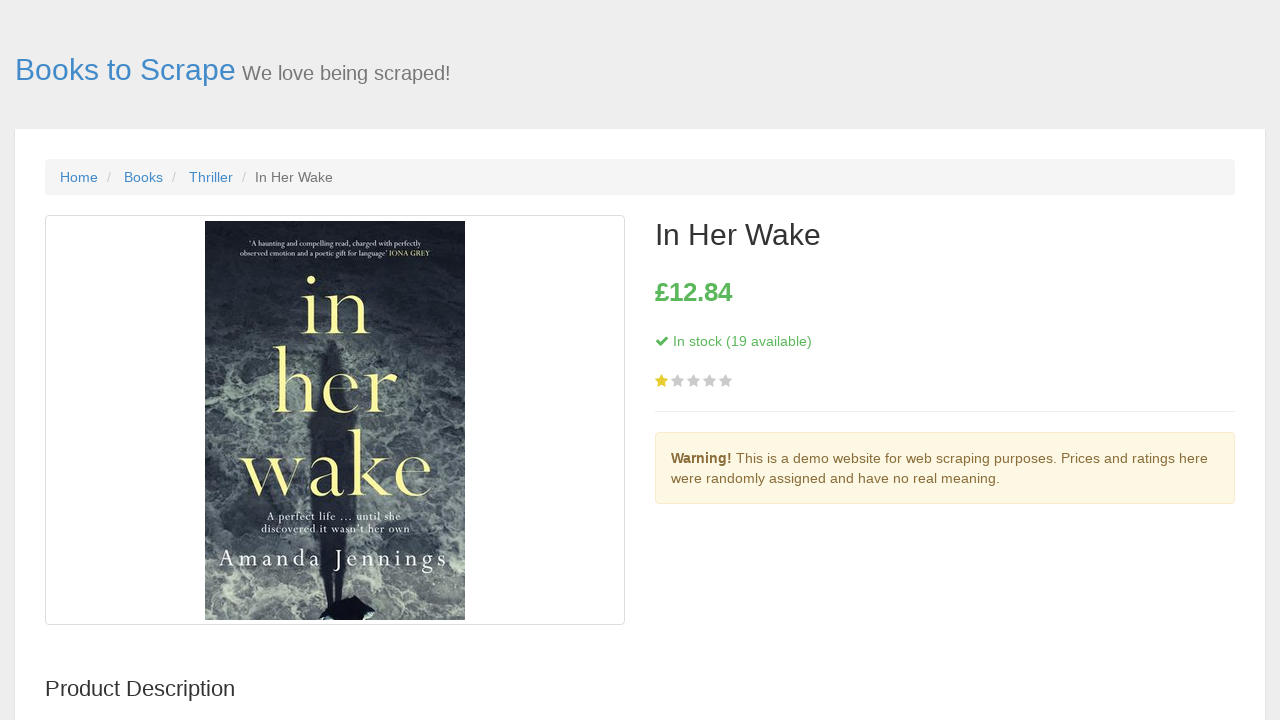

Waited for book detail page content to load
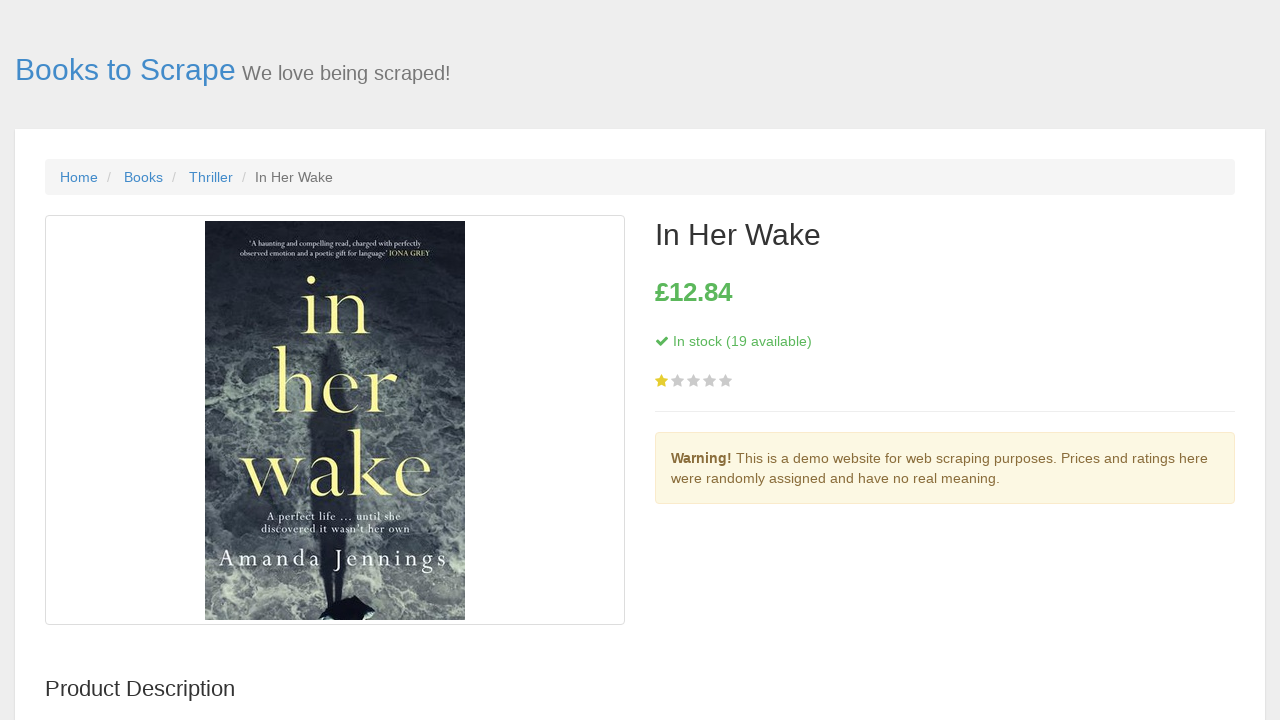

Verified book name heading is present on detail page
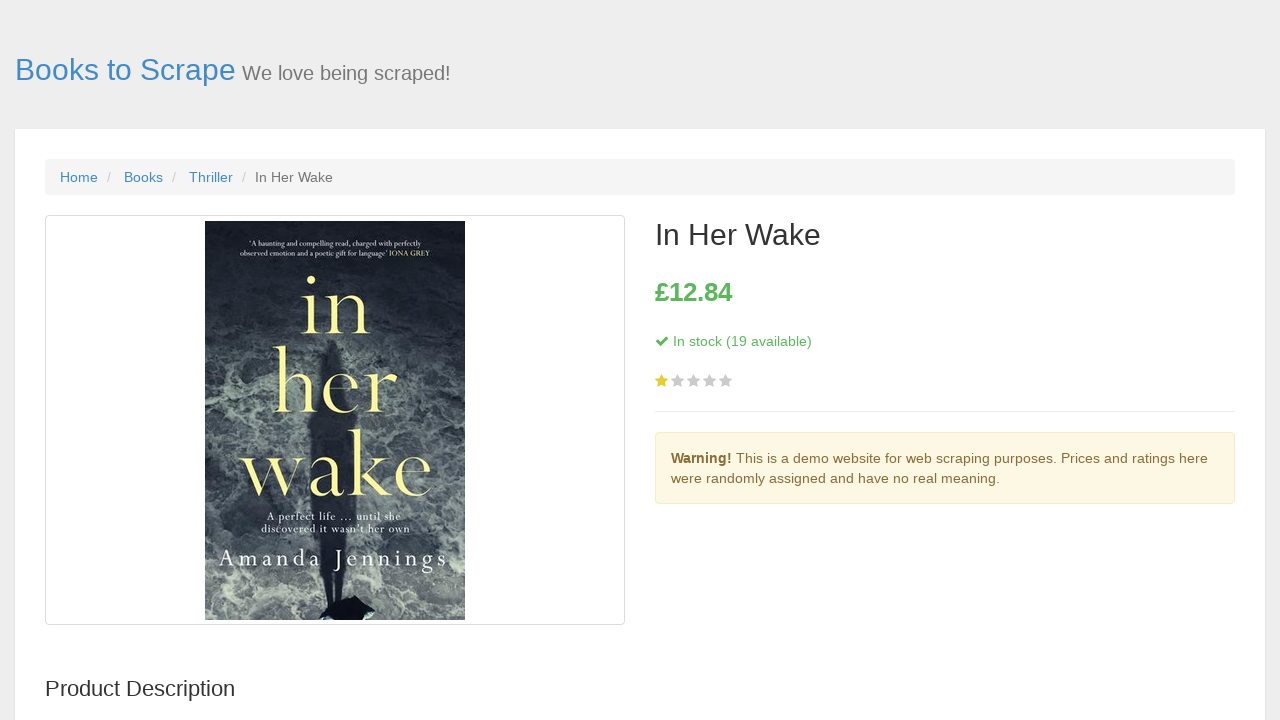

Verified book price is displayed on detail page
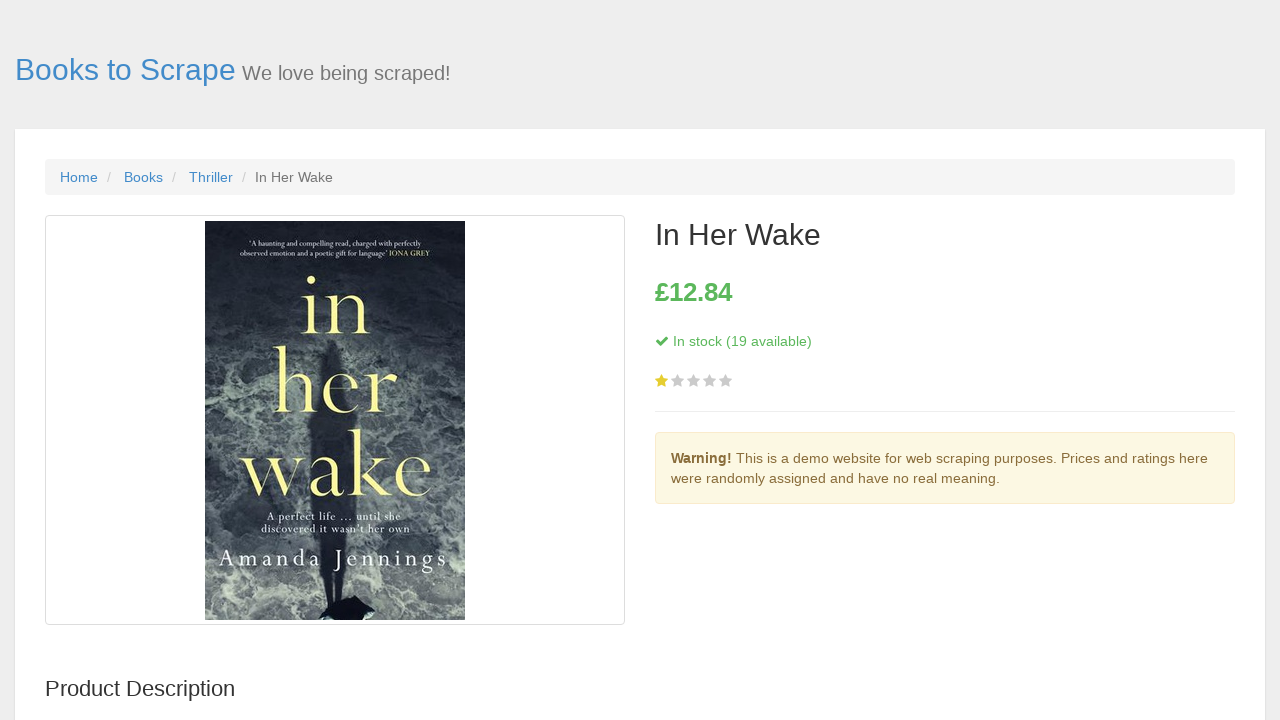

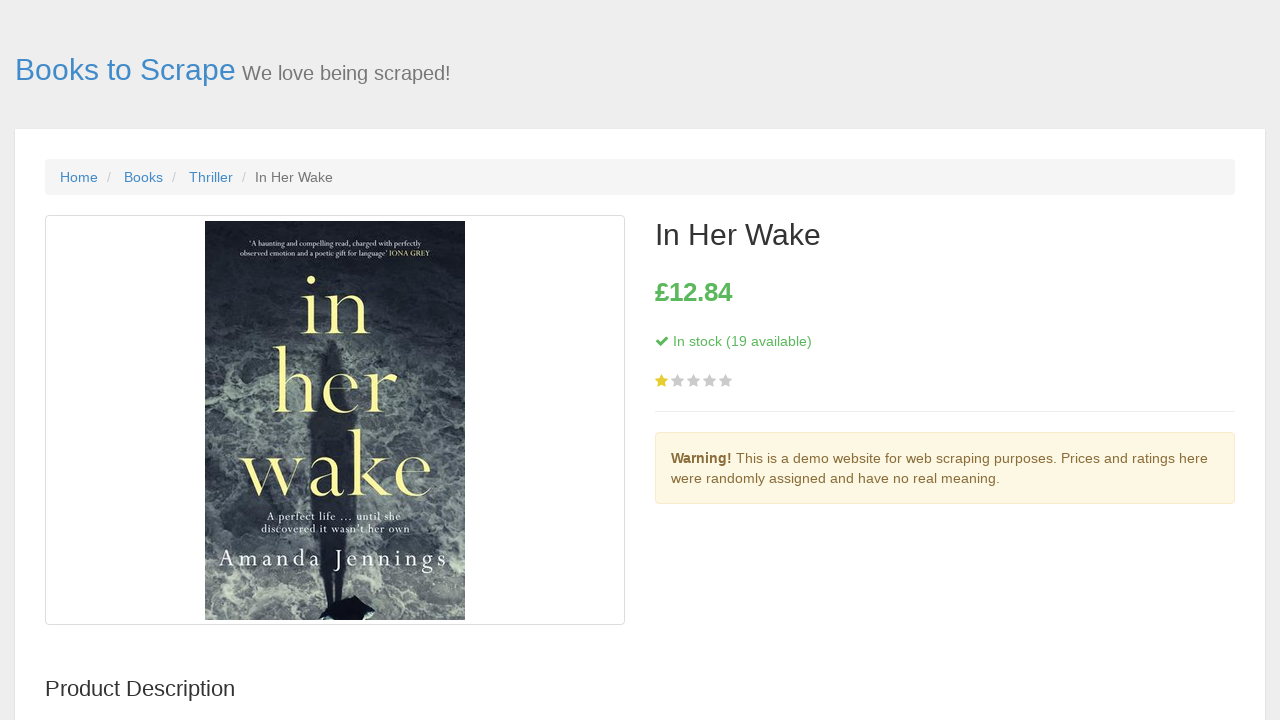